Tests clicking on a Dynamic ID element by navigating through the UI Testing Playground homepage to the Dynamic ID page and clicking a button.

Starting URL: http://www.uitestingplayground.com/

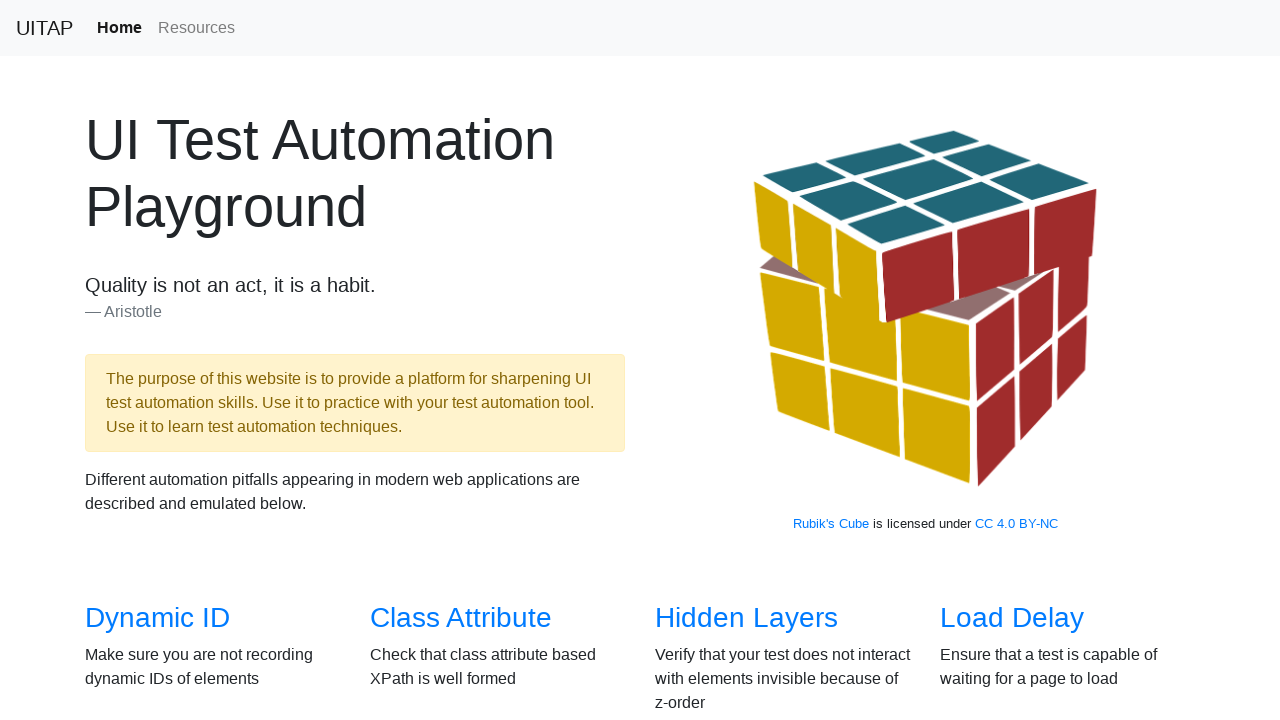

Navigated to UI Testing Playground homepage
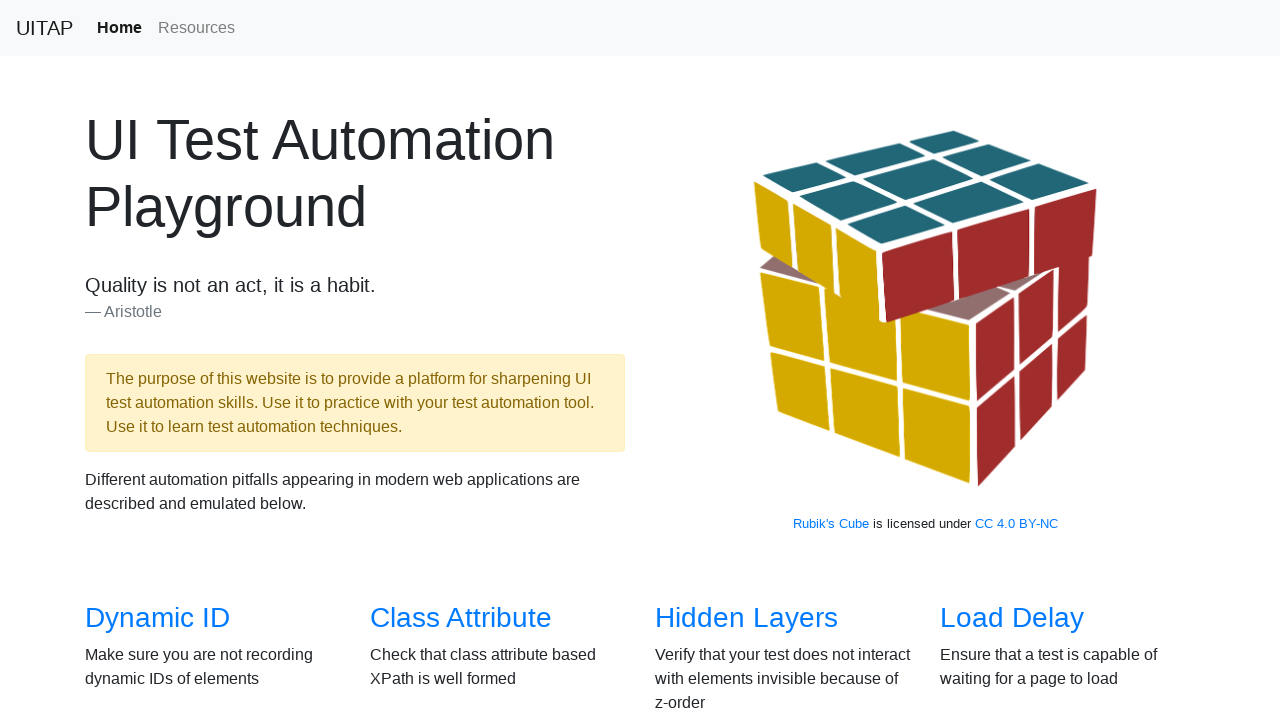

Clicked on Dynamic ID link in the overview section at (158, 618) on #overview > div > div:nth-child(1) > div:nth-child(1) > h3 > a
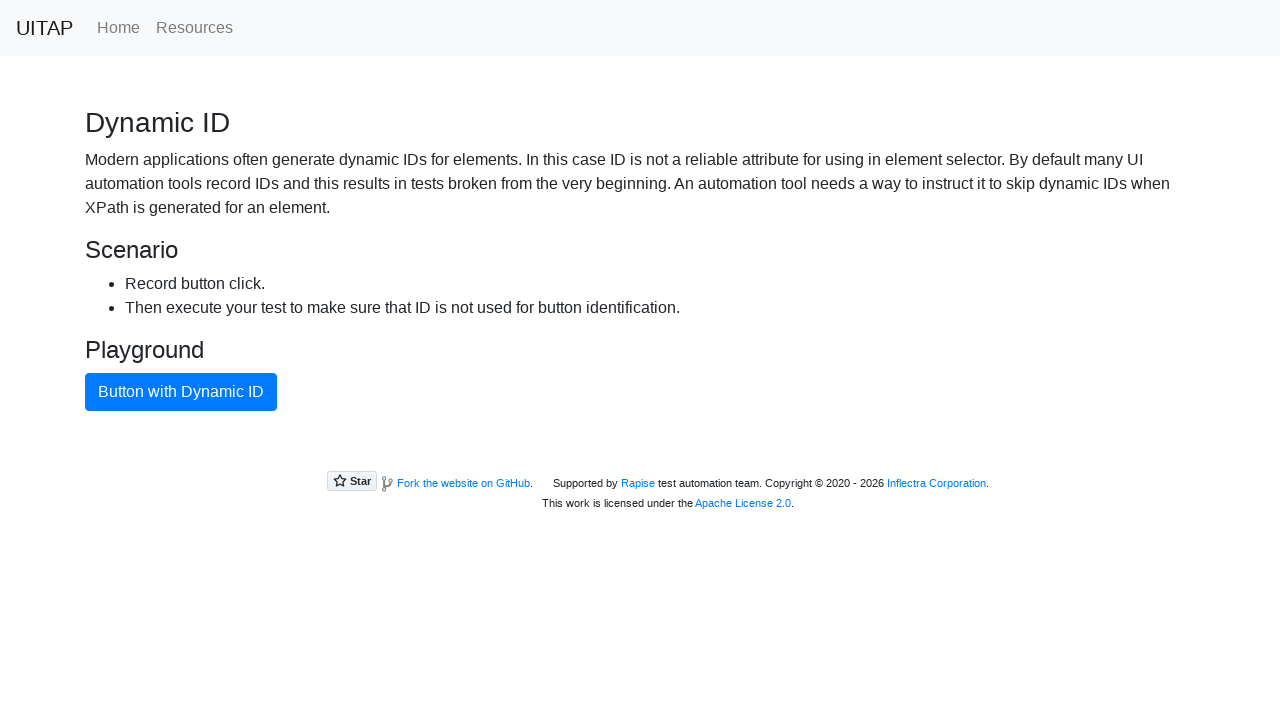

Clicked the button on the Dynamic ID page at (181, 392) on section > div > button
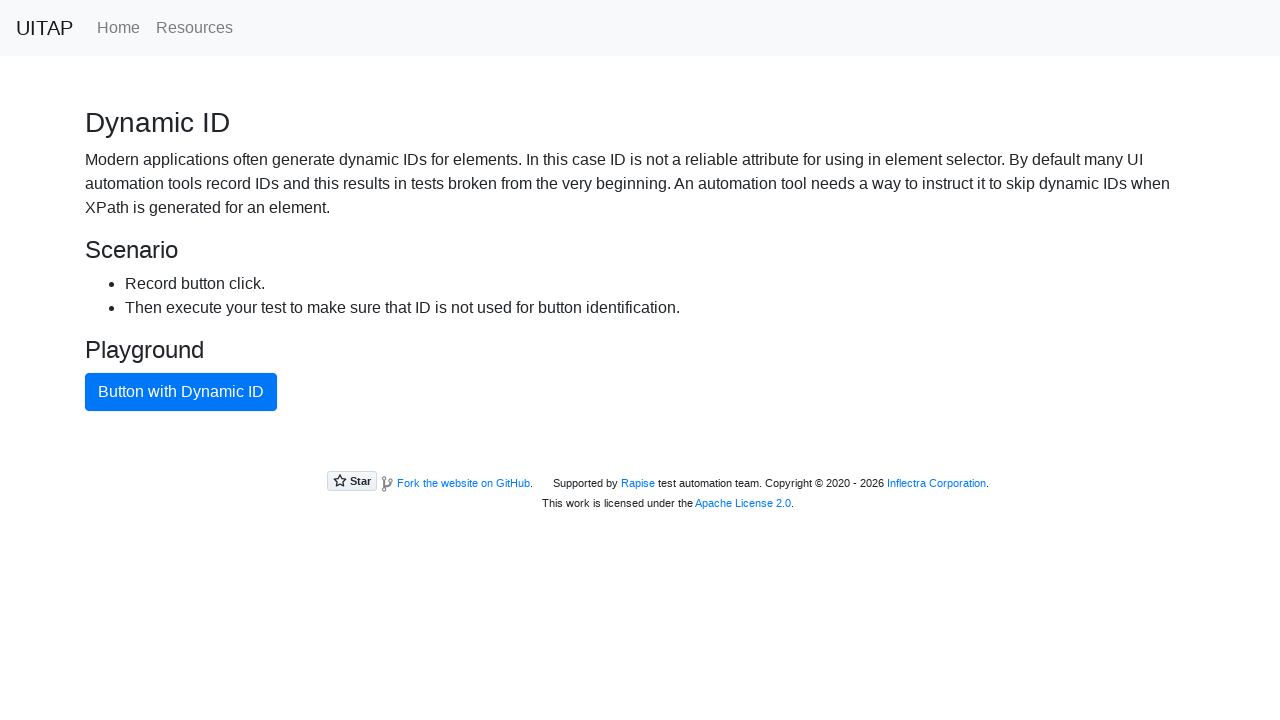

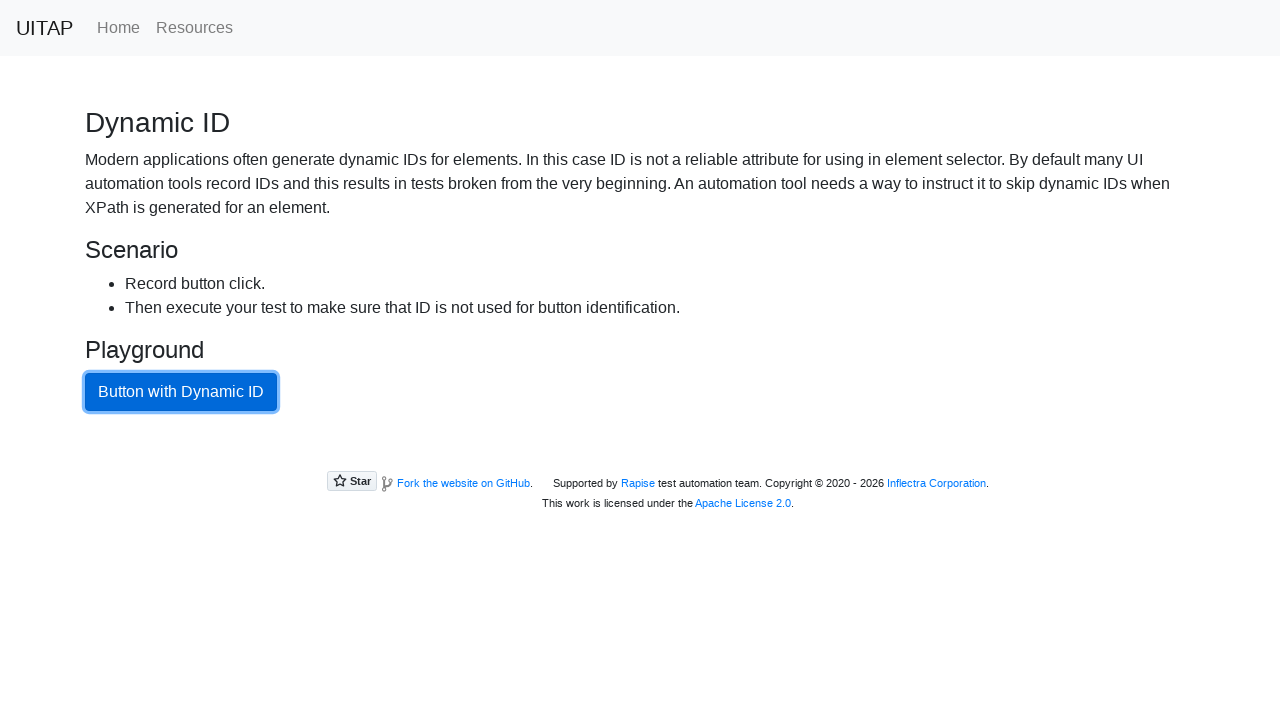